Navigates to an automation practice page and locates a button element using XPath following-sibling selector to verify the element's text content

Starting URL: https://rahulshettyacademy.com/AutomationPractice/

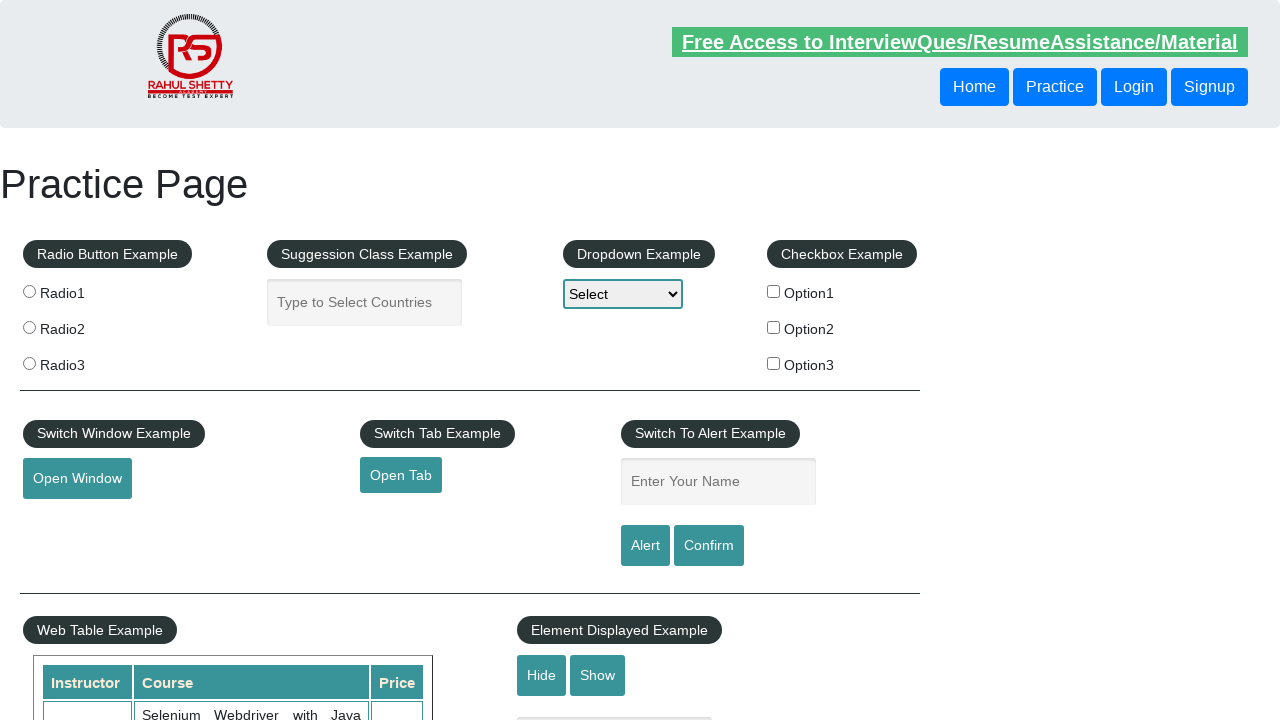

Located button element using XPath following-sibling selector
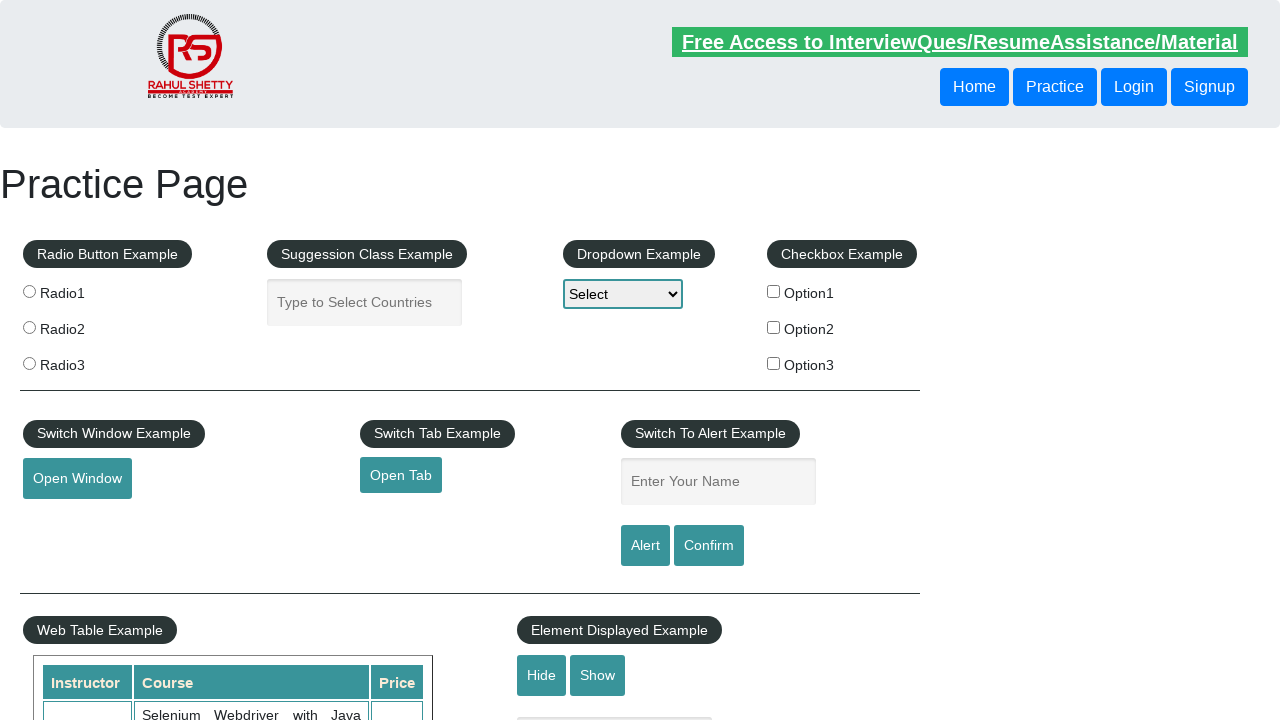

Button element is now visible
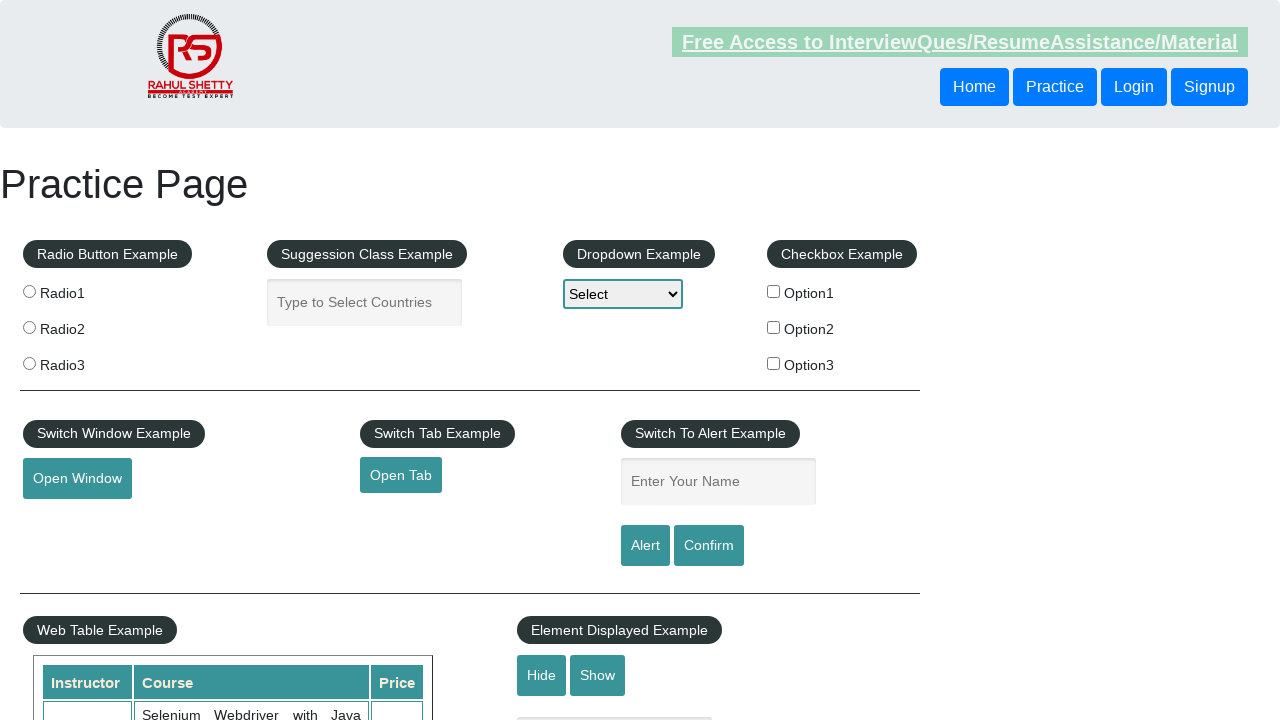

Retrieved button text content: 'Login'
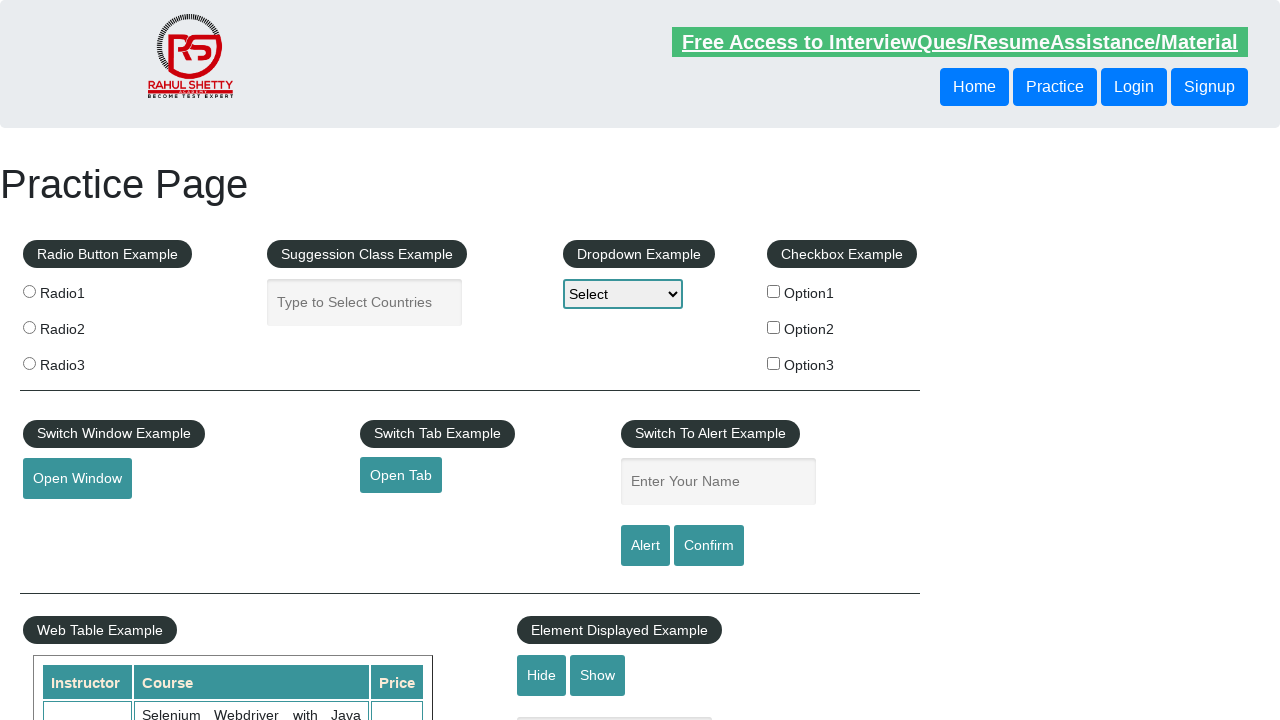

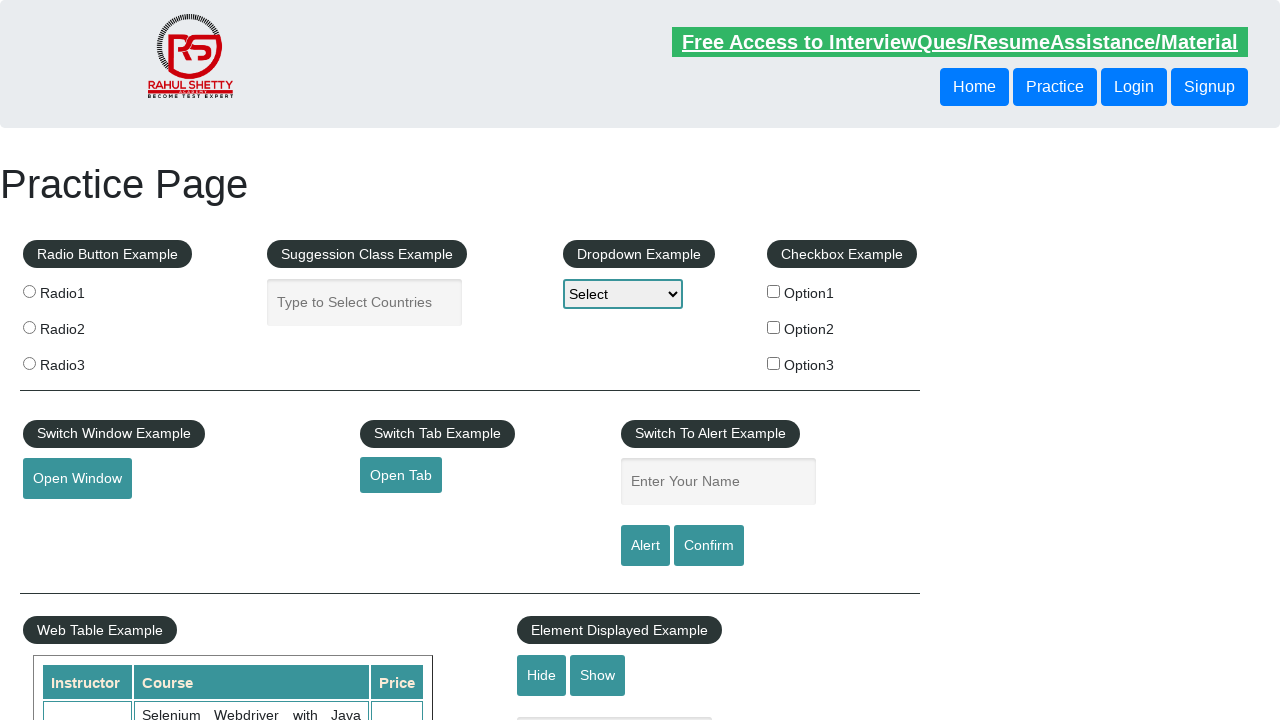